Tests clicking a button with a dynamic ID on the UI Testing Playground website, which is designed to test handling of elements with dynamically generated IDs.

Starting URL: http://uitestingplayground.com/dynamicid

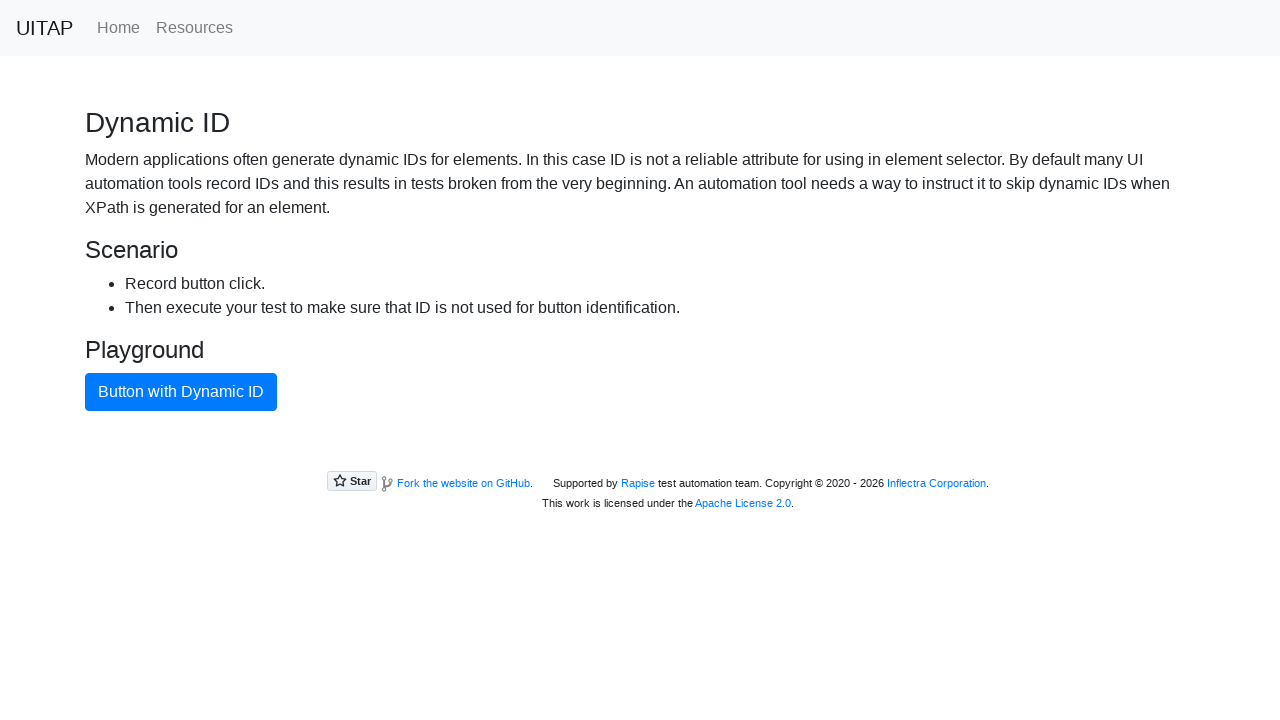

Navigated to UI Testing Playground dynamic ID test page
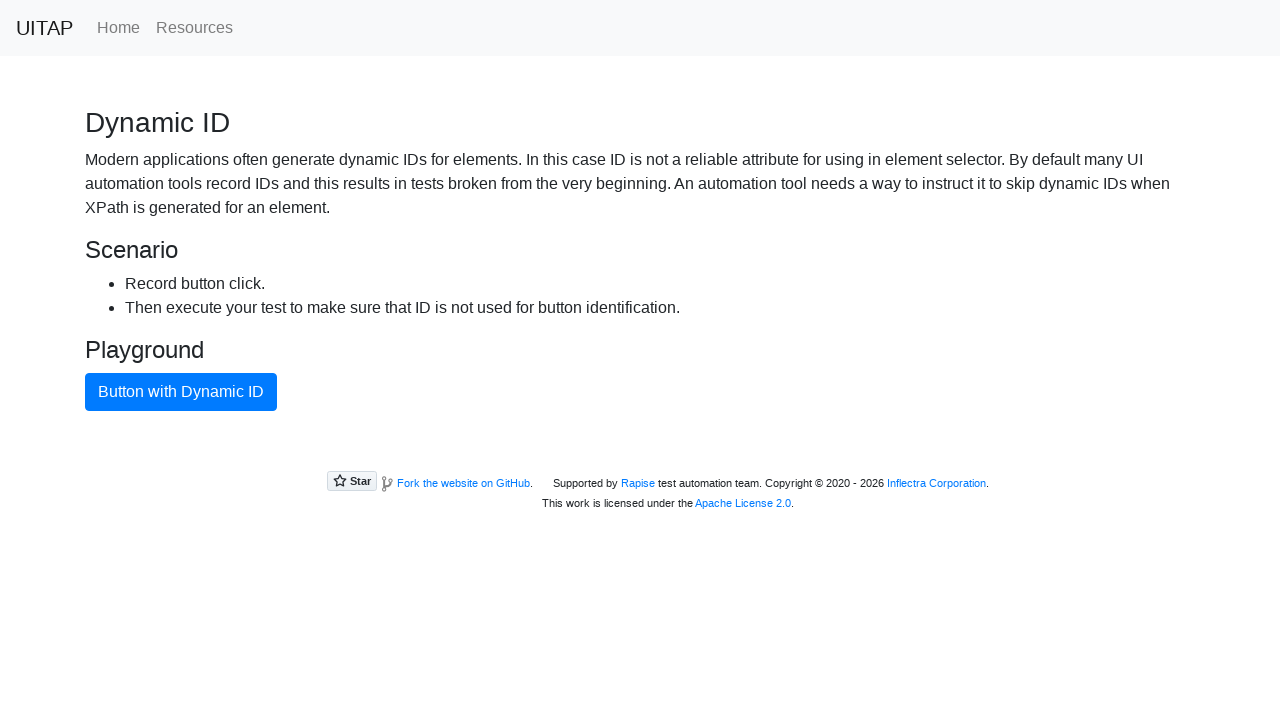

Clicked the primary button with dynamic ID at (181, 392) on .btn-primary
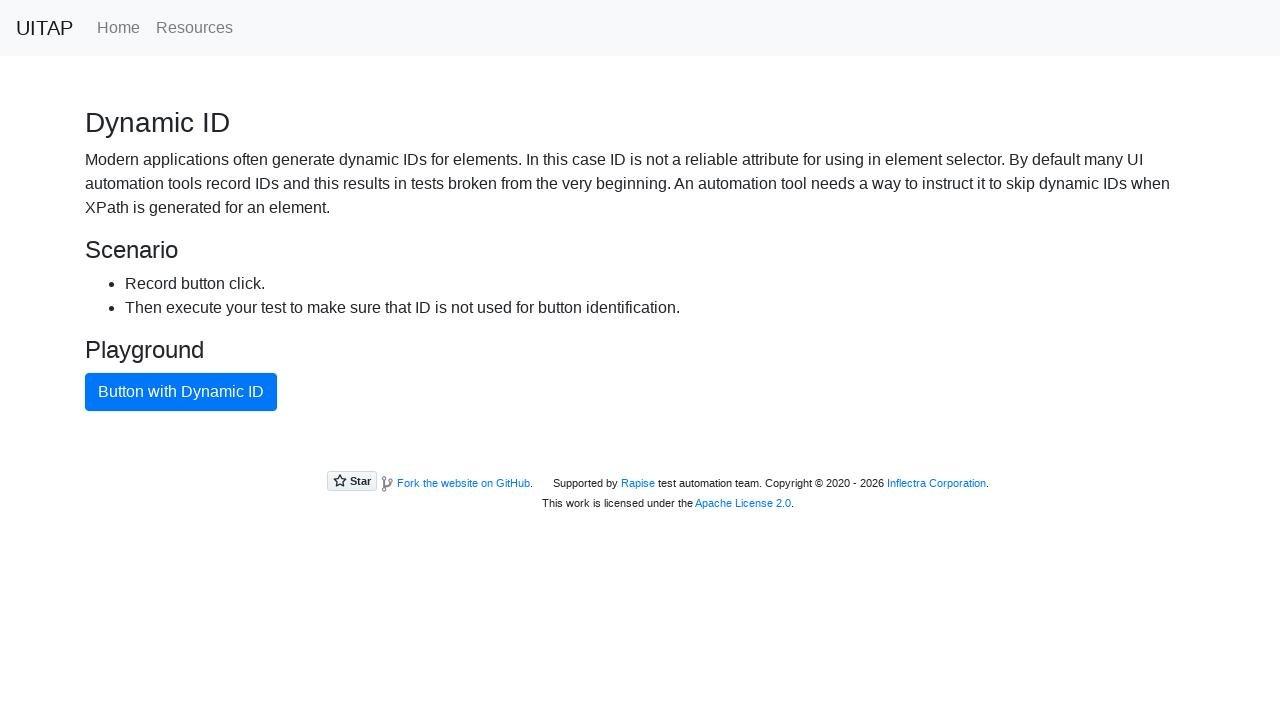

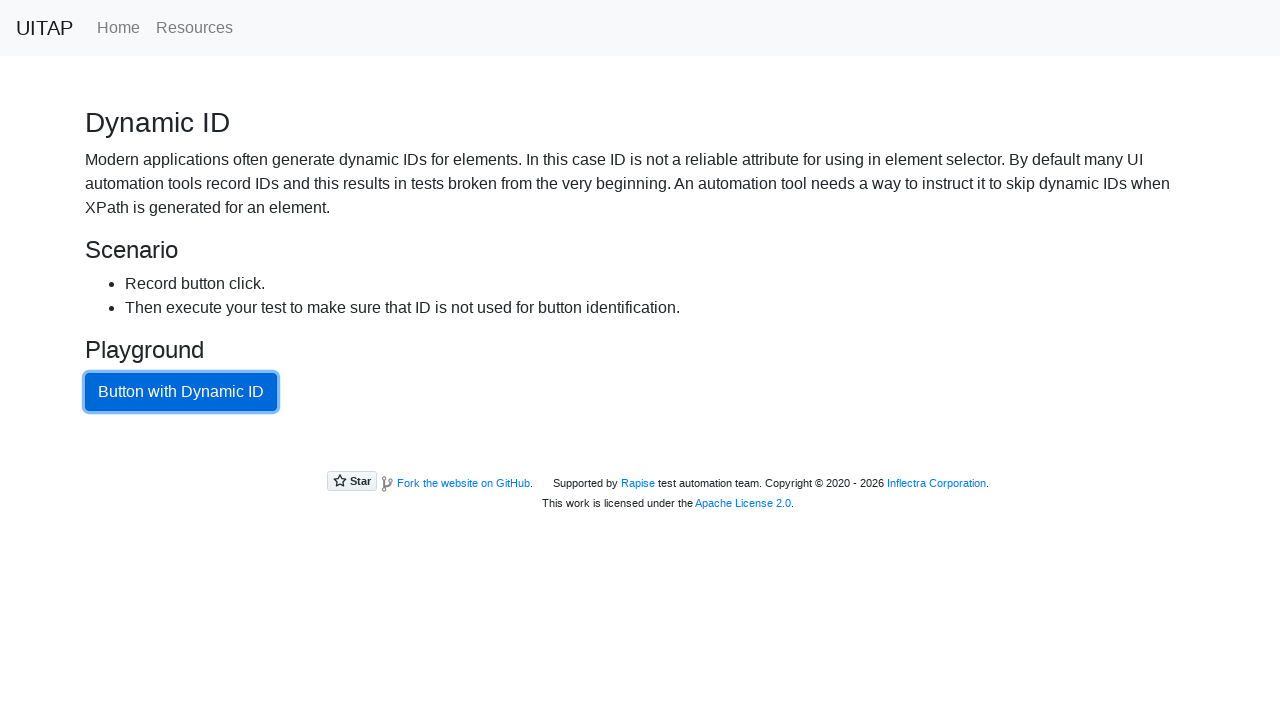